Tests mouse hover functionality by hovering over an element to reveal a dropdown menu and then clicking on a reload link

Starting URL: https://rahulshettyacademy.com/AutomationPractice/

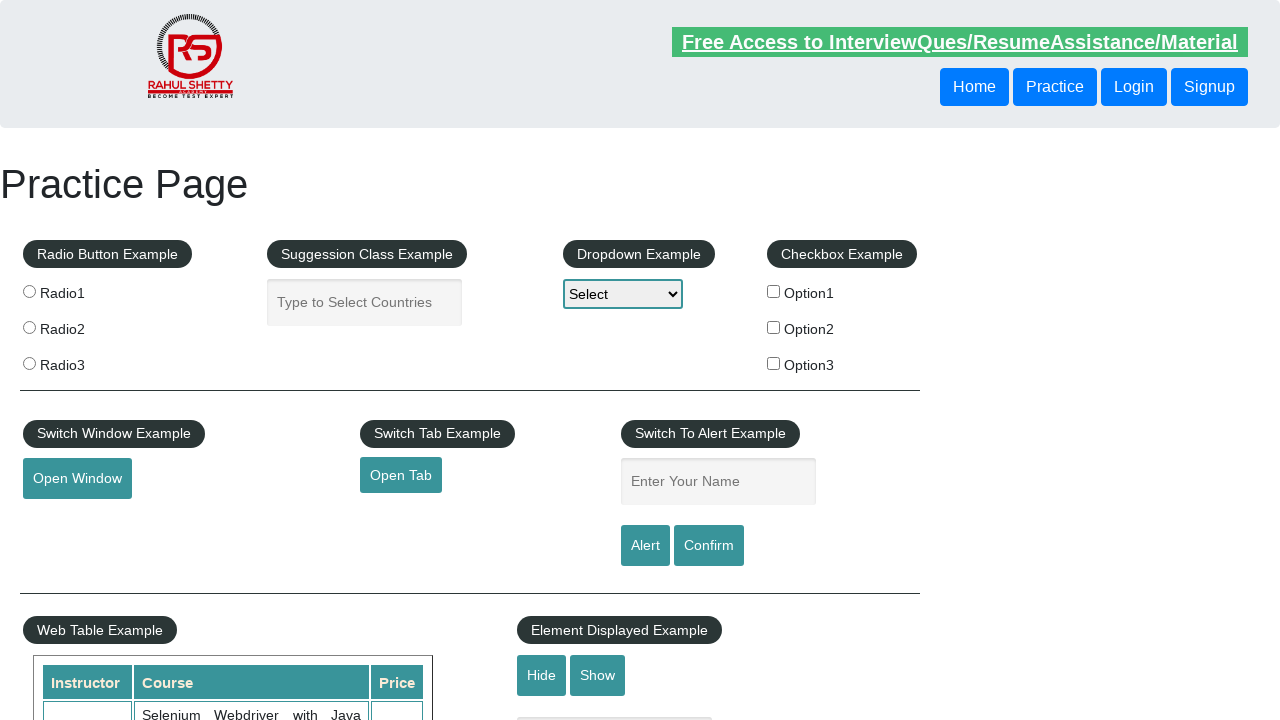

Navigated to AutomationPractice page
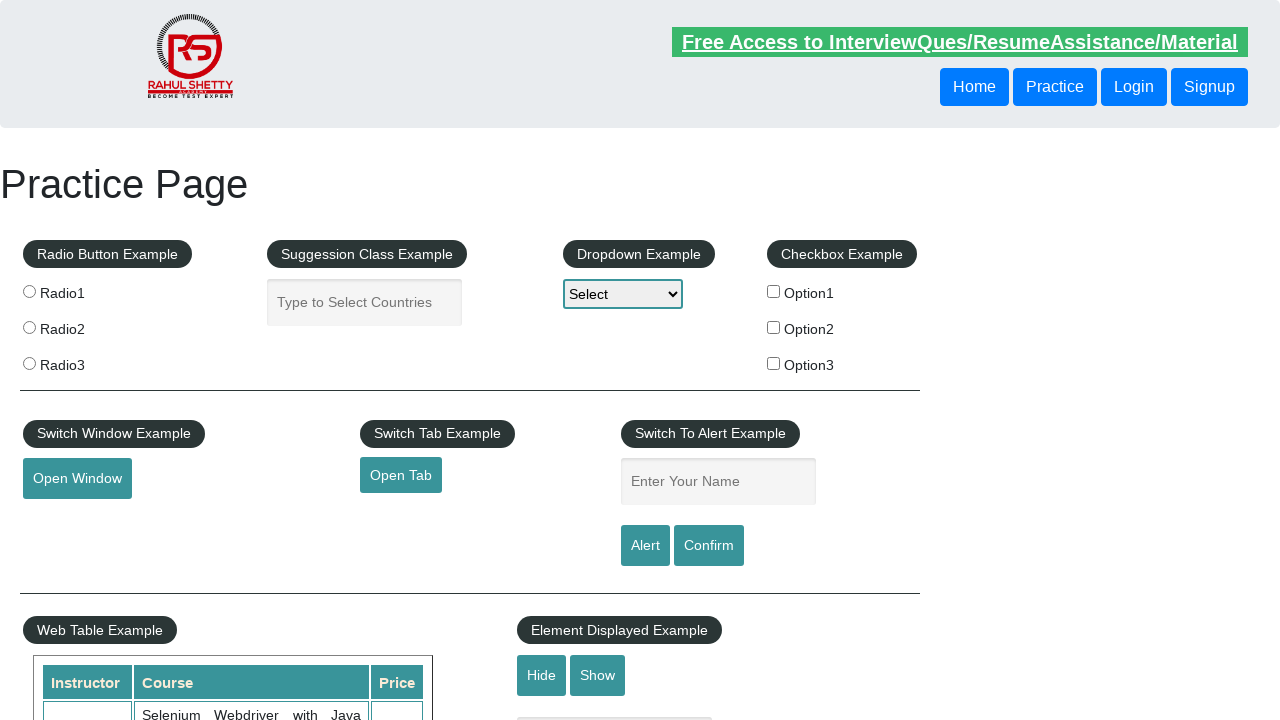

Hovered over mousehover element to reveal dropdown menu at (83, 361) on #mousehover
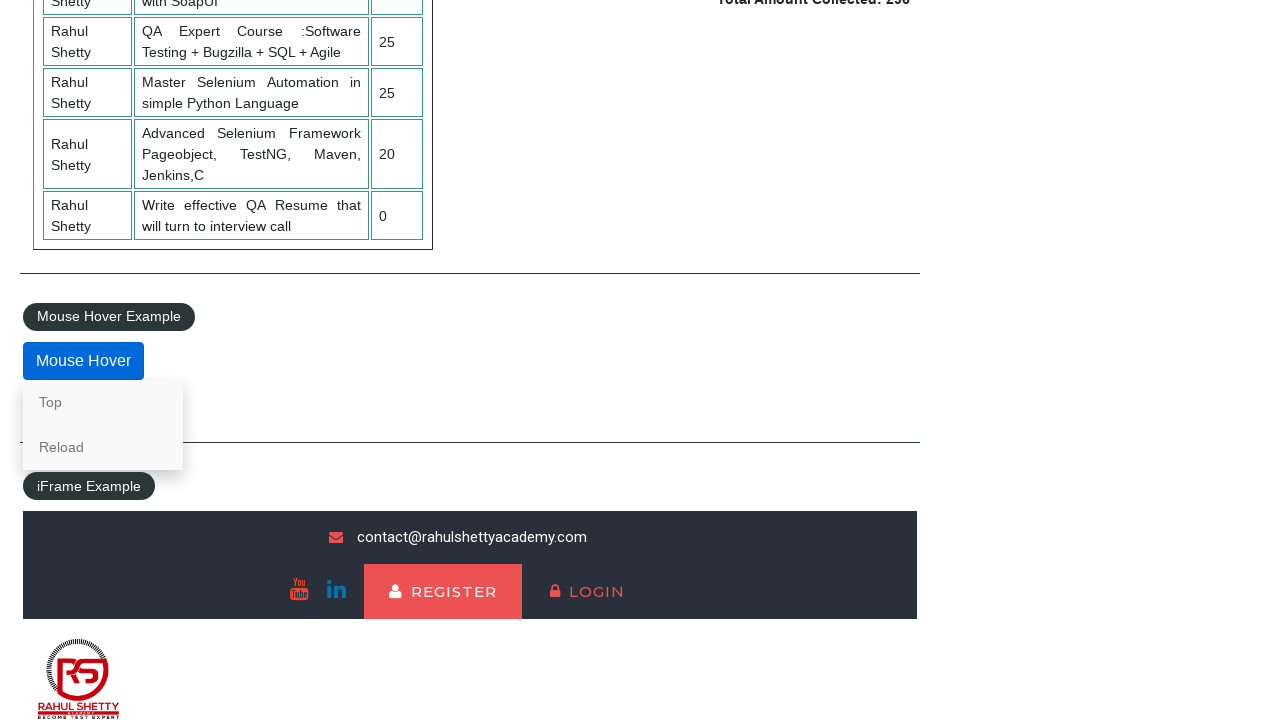

Clicked on Reload link from dropdown menu at (103, 447) on text=Reload
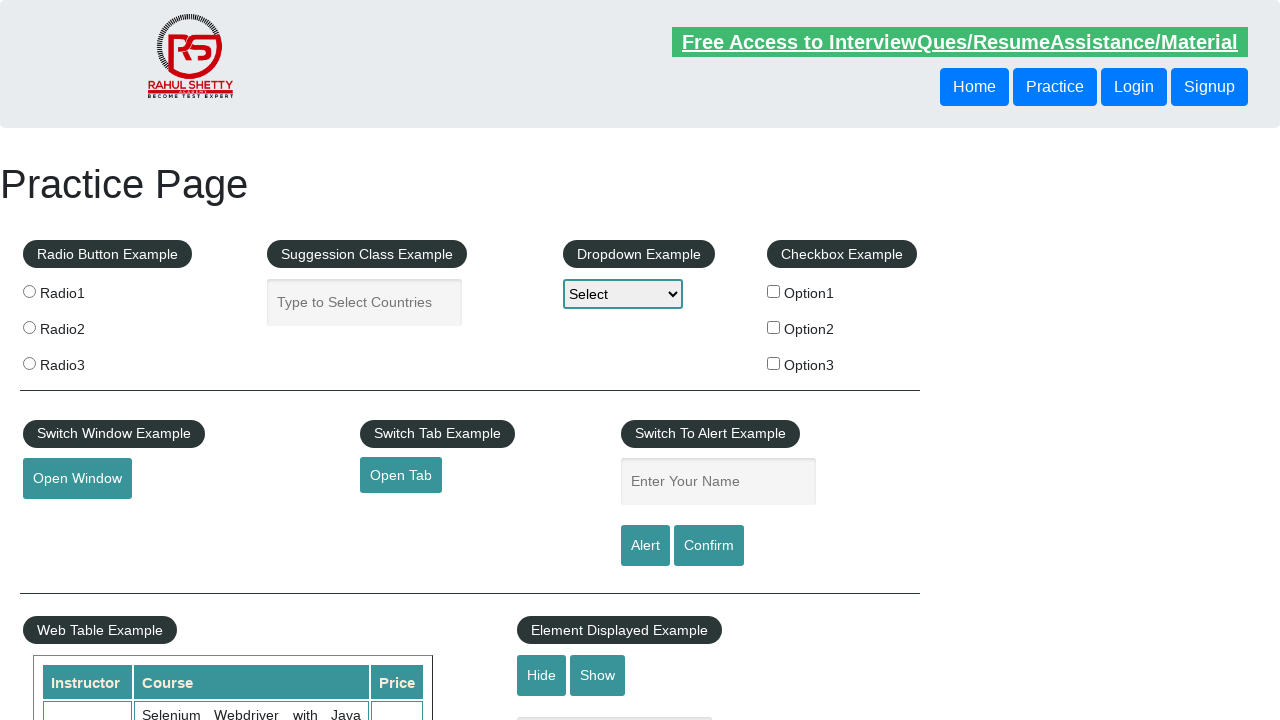

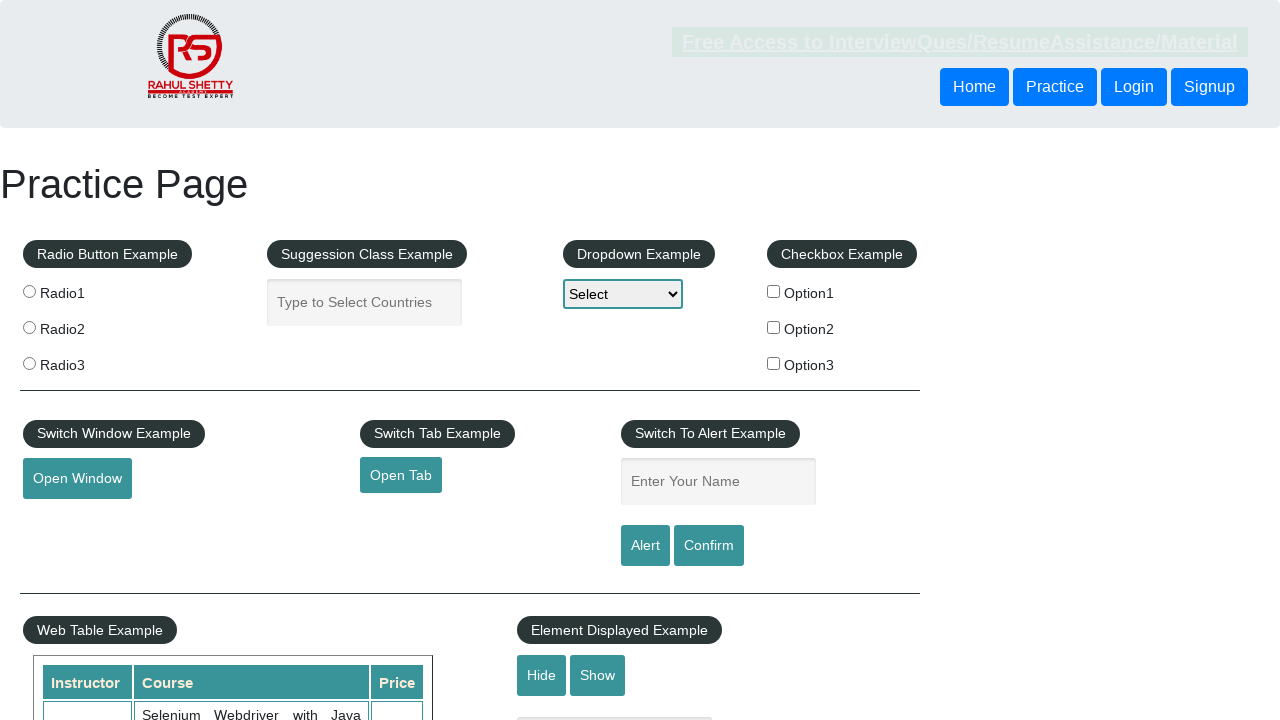